Navigates to a Chinese poetry search page with a specific query and maximizes the browser window

Starting URL: https://so.gushiwen.org/search.aspx?value=两朝开济老臣心

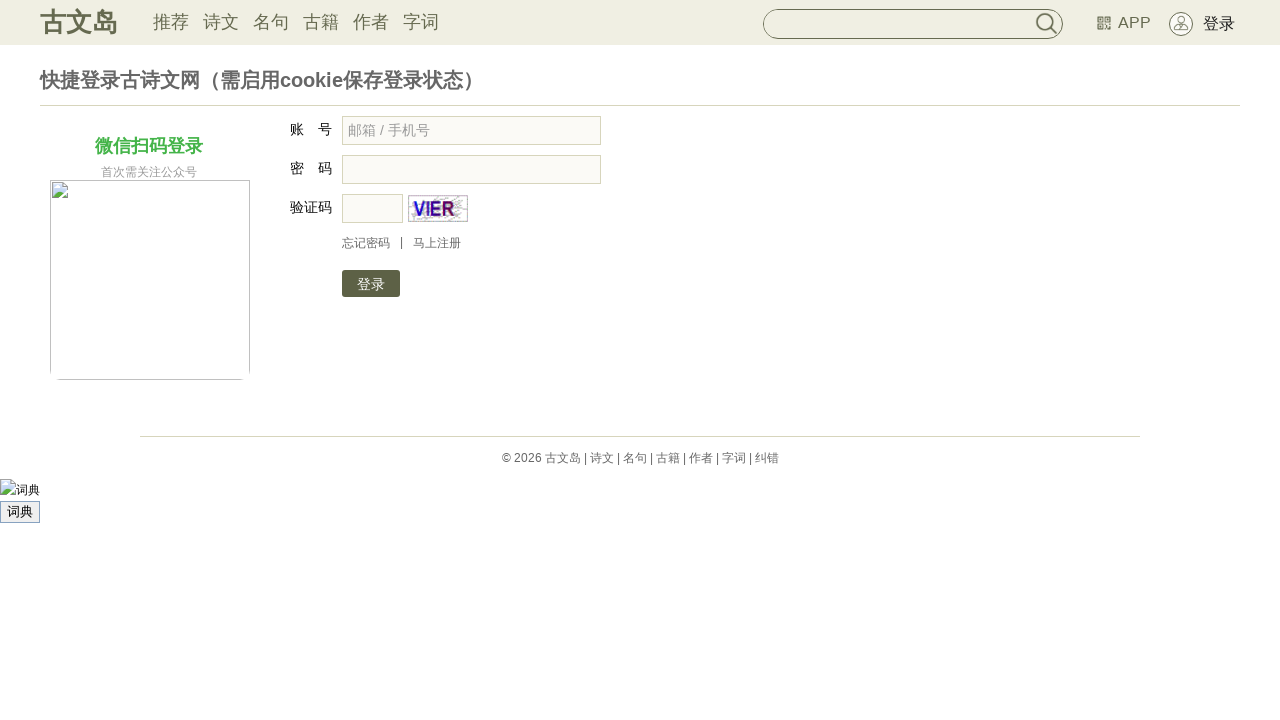

Set viewport size to 1920x1080
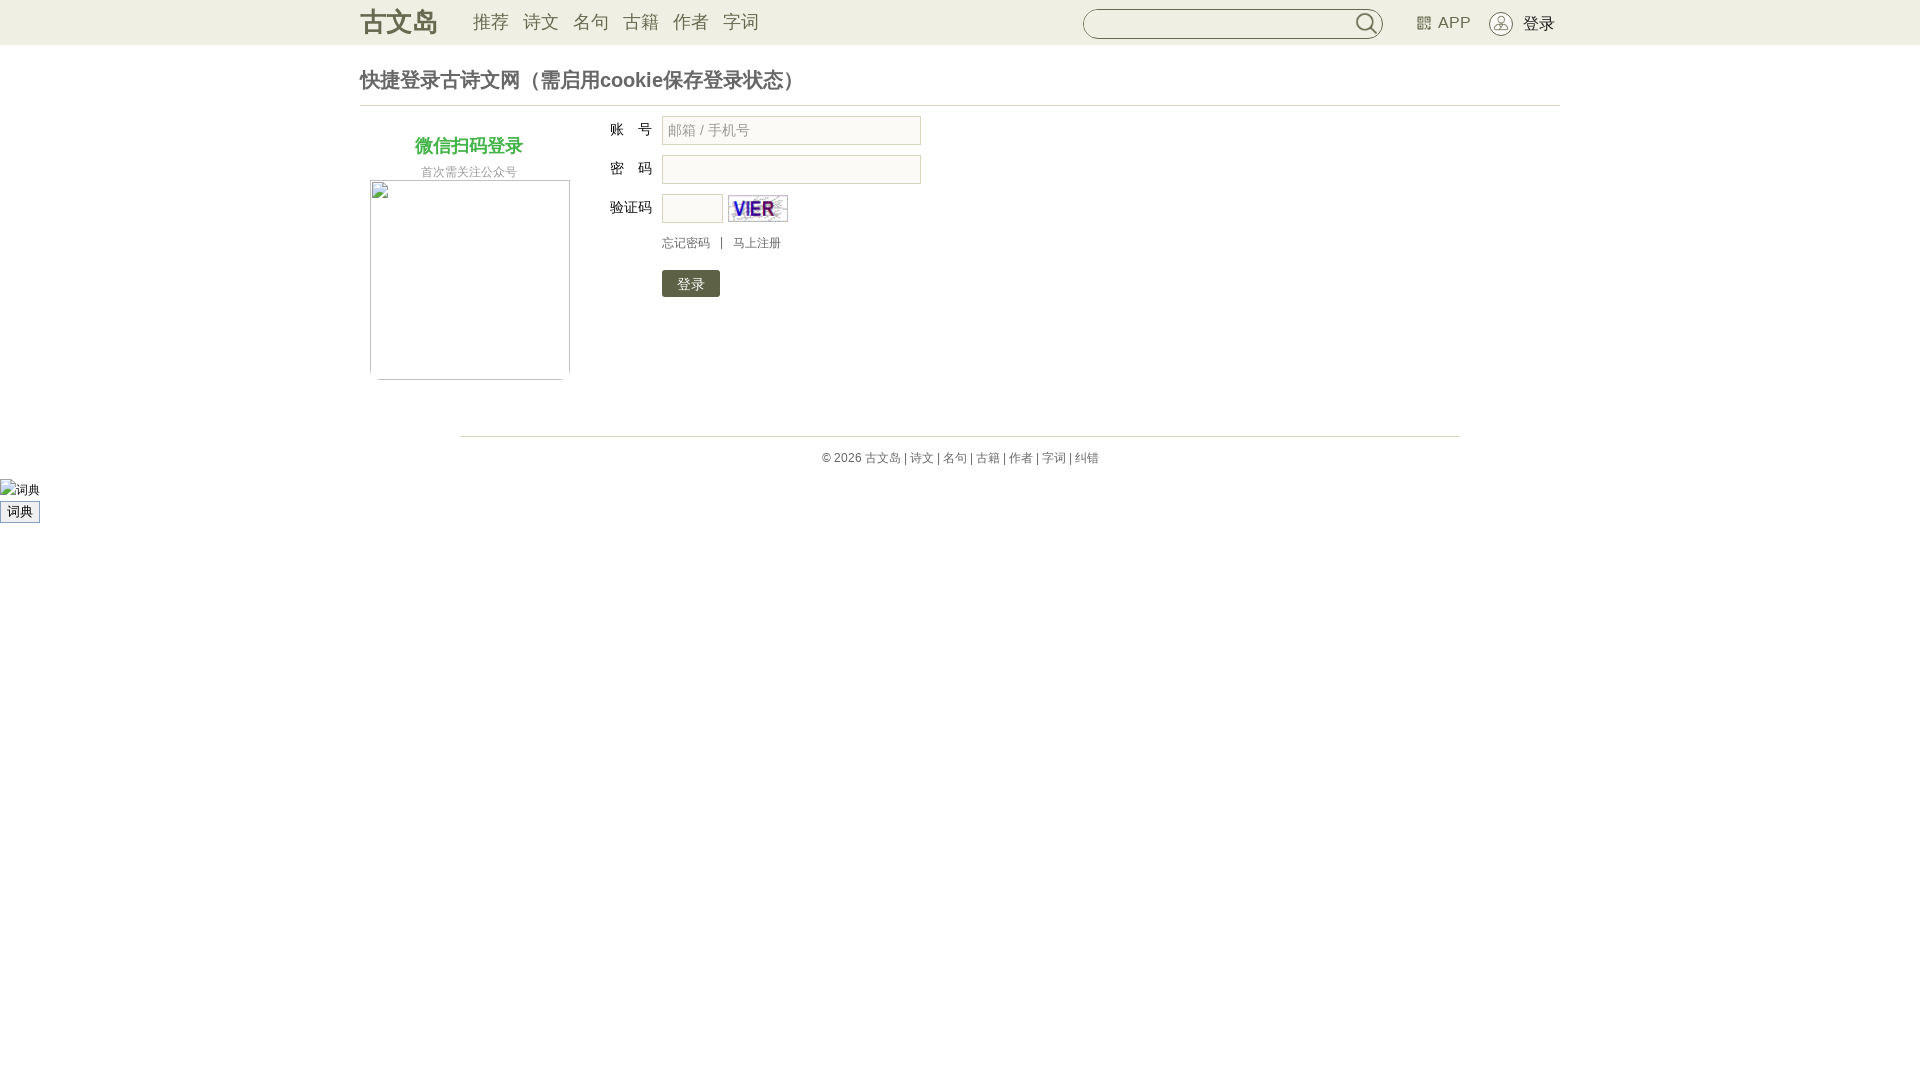

Navigated to Chinese poetry search page with query '两朝开济老臣心'
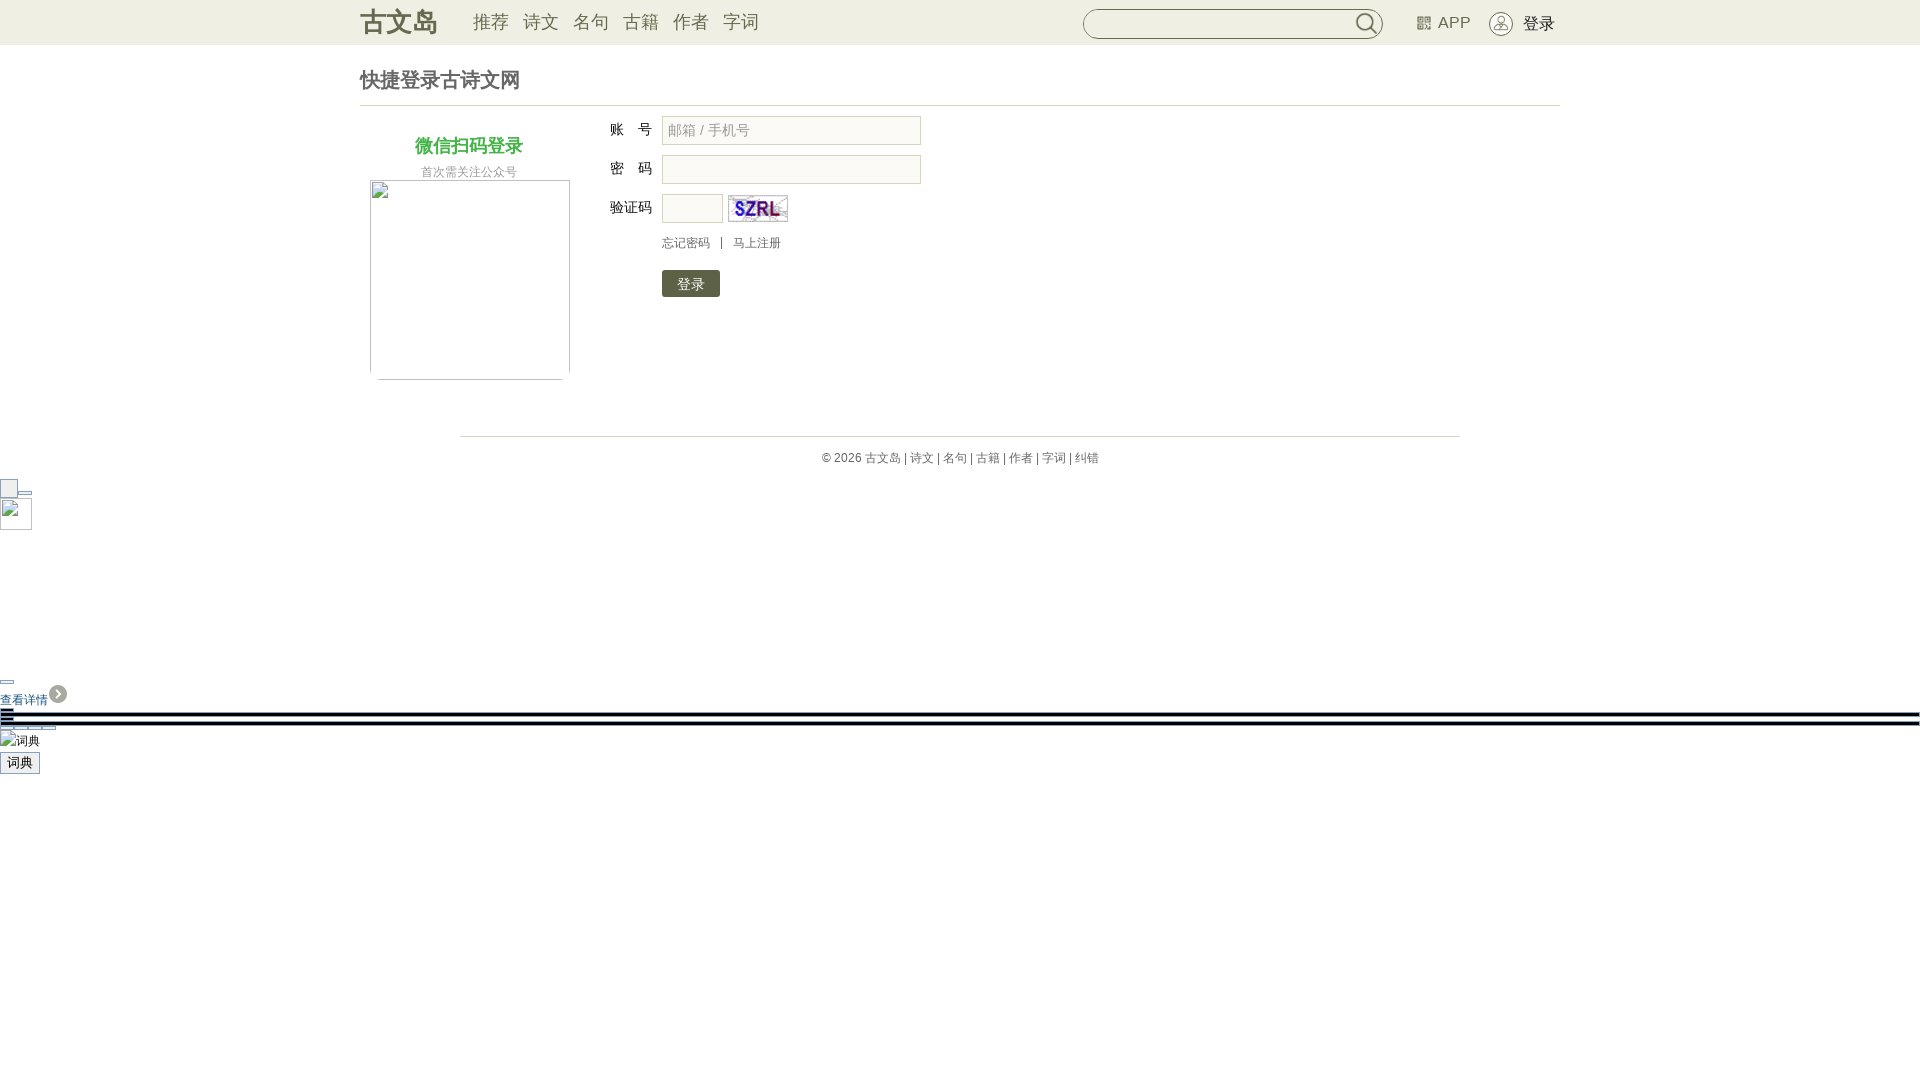

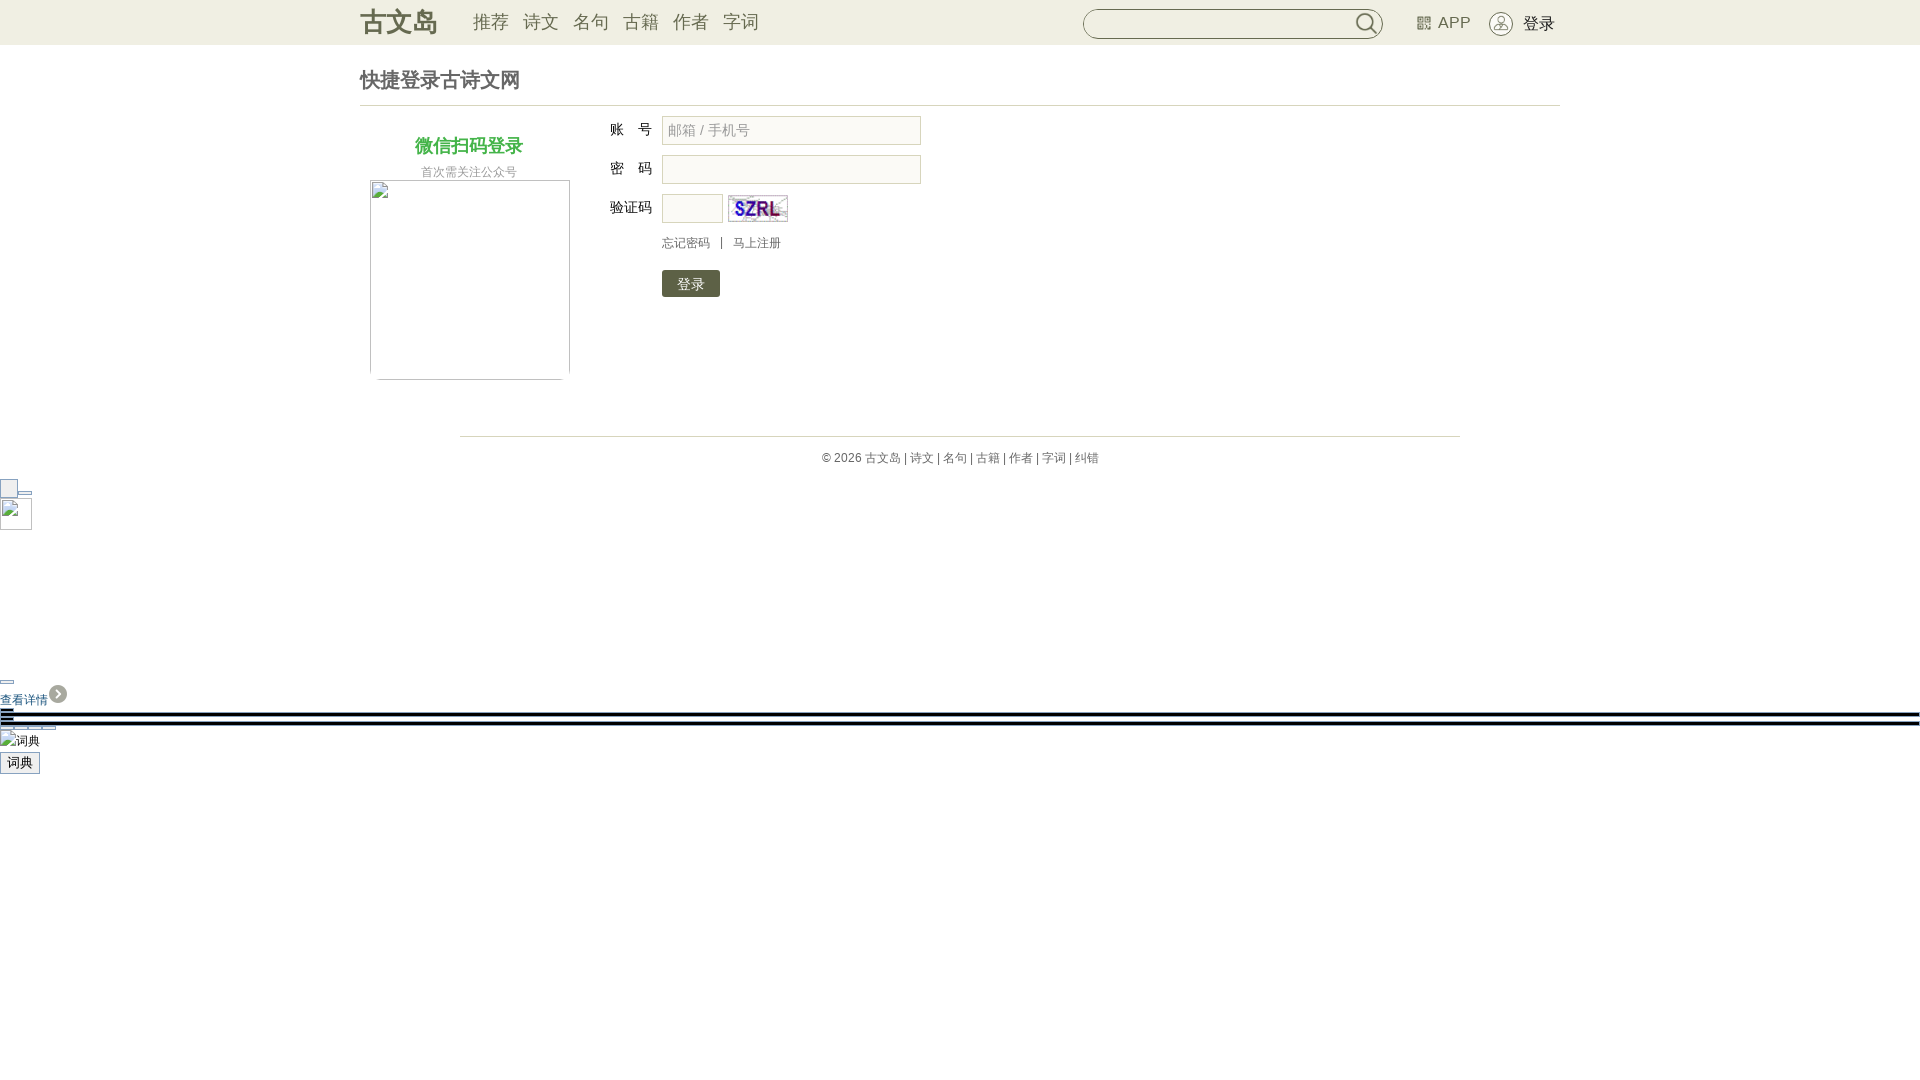